Tests clicking a prompt button, entering text "Alex" in the prompt dialog, accepting it, and verifying the result shows the entered name

Starting URL: https://bonigarcia.dev/selenium-webdriver-java/dialog-boxes.html

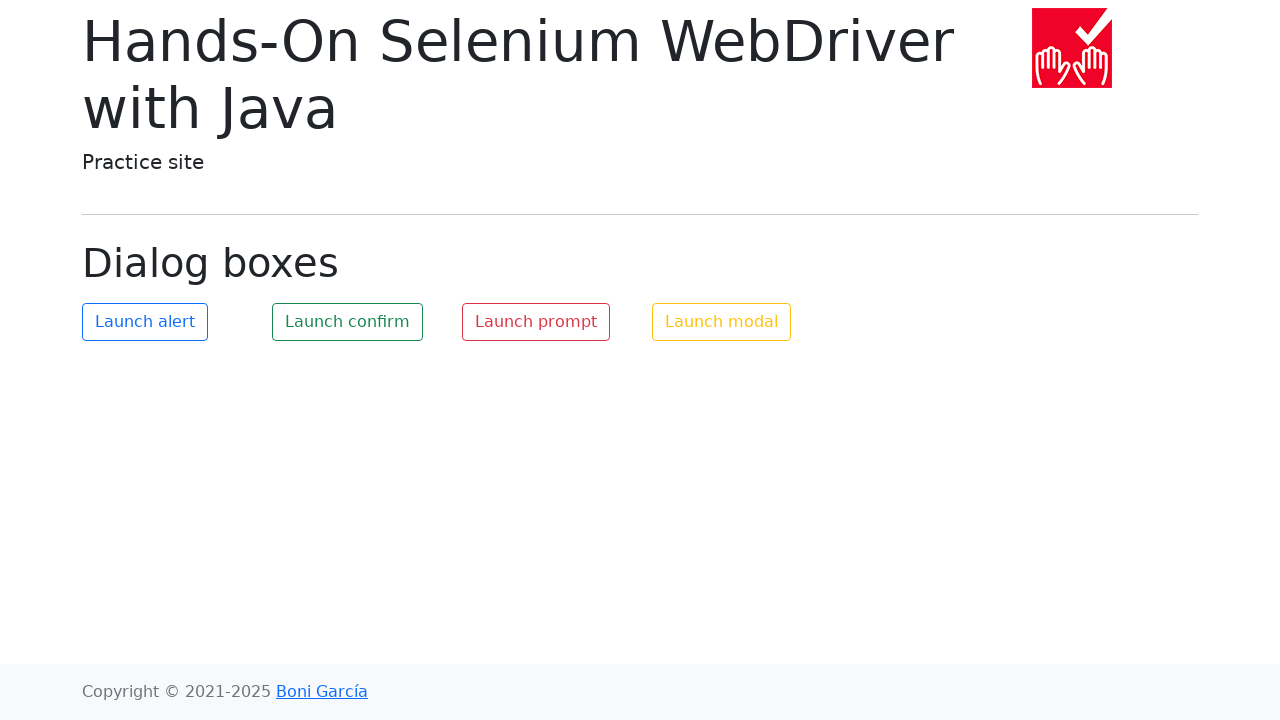

Set up dialog handler to accept prompt with 'Alex'
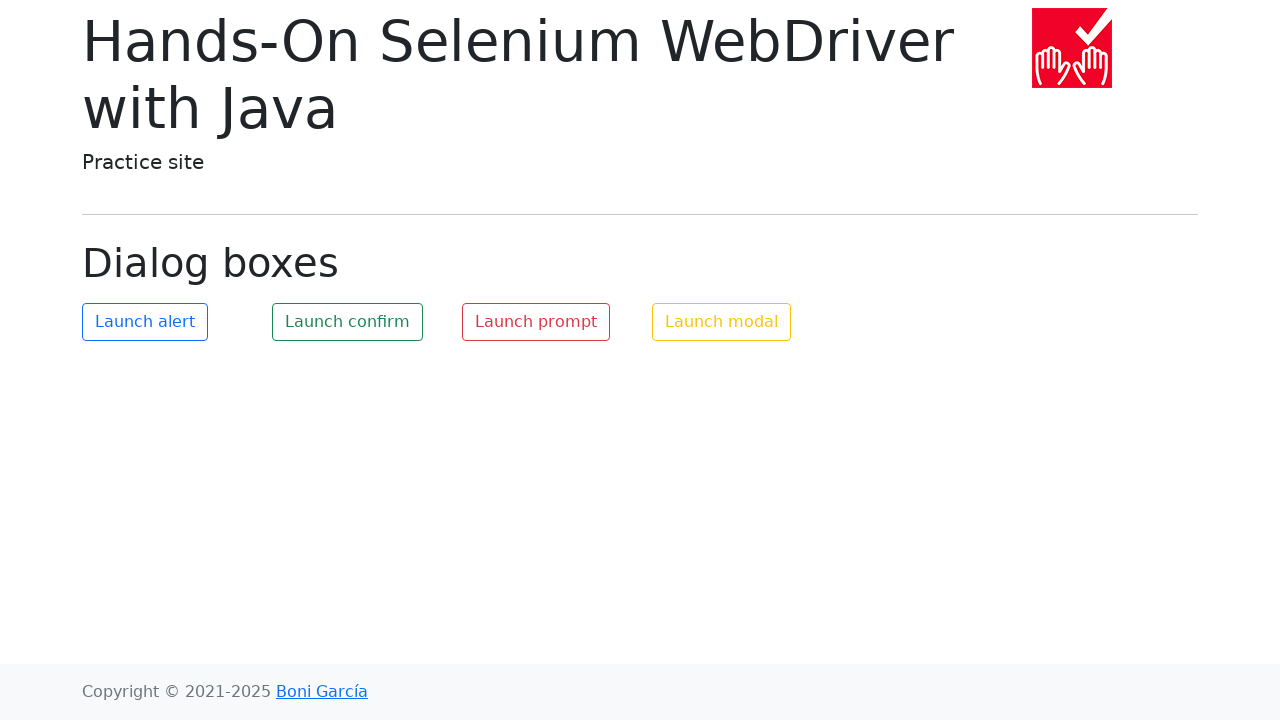

Clicked the prompt button at (536, 322) on #my-prompt
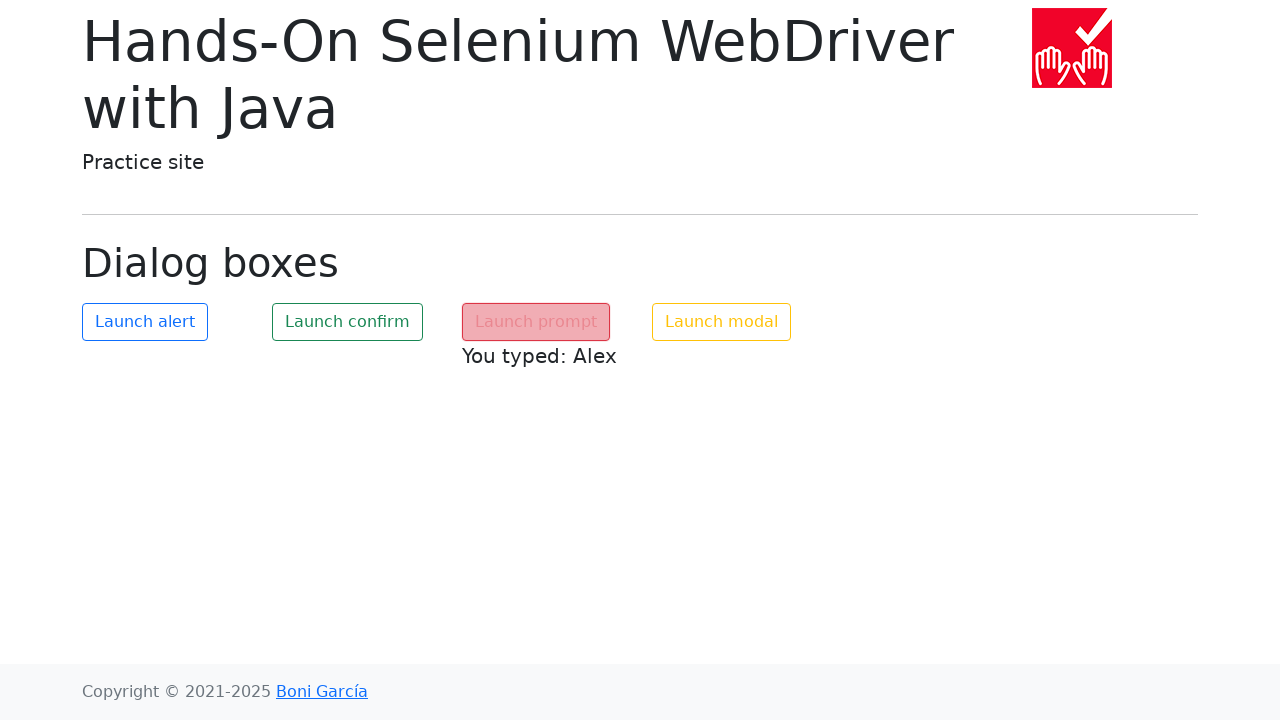

Waited for prompt result element to appear
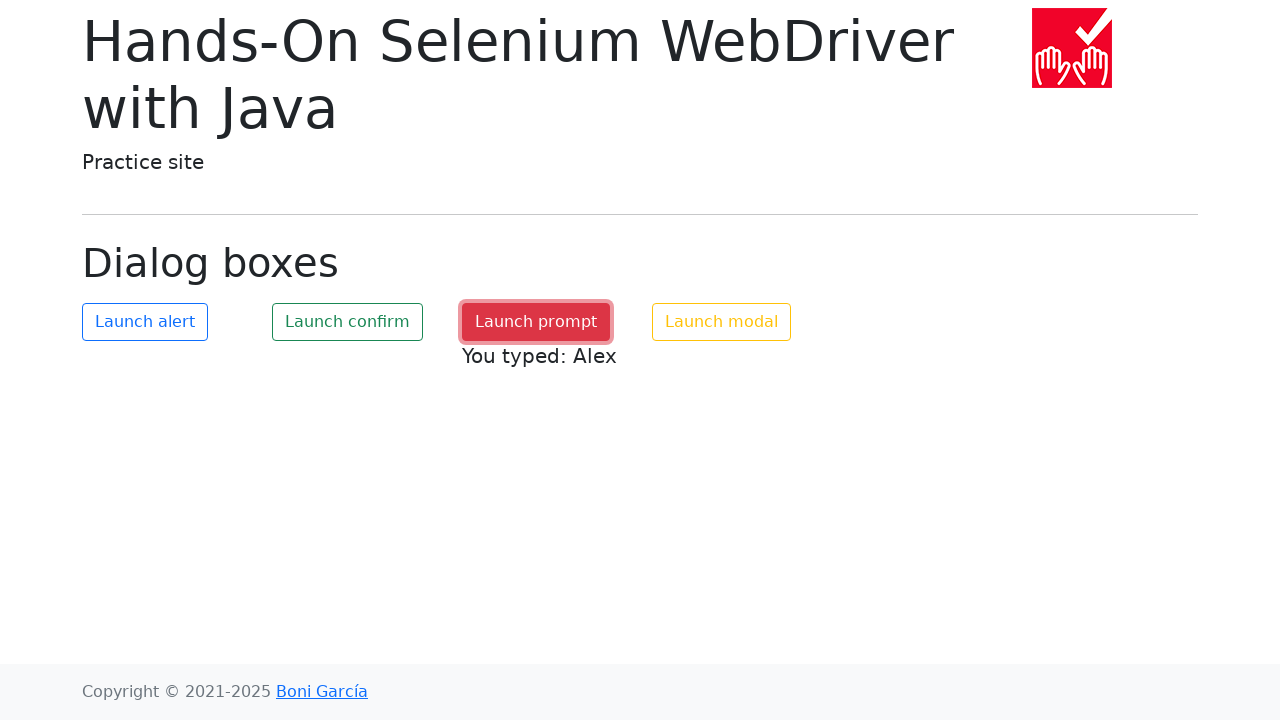

Retrieved text content from prompt result element
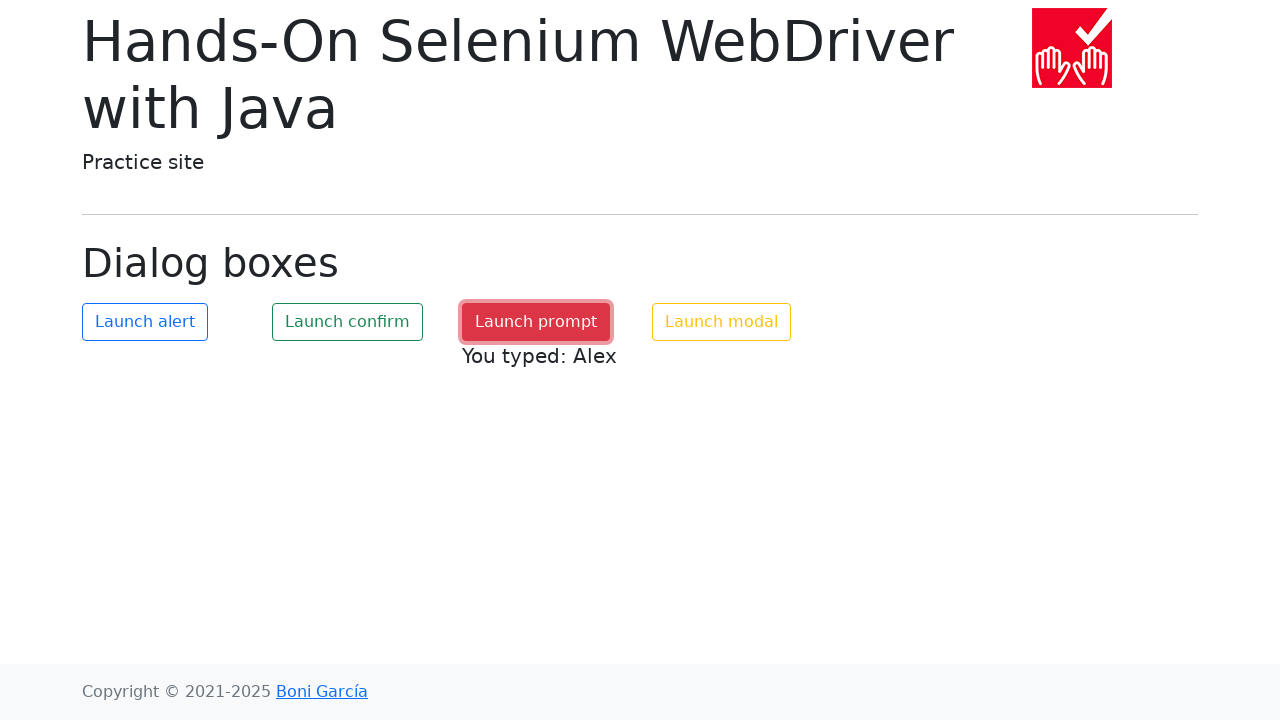

Verified that prompt result shows 'You typed: Alex'
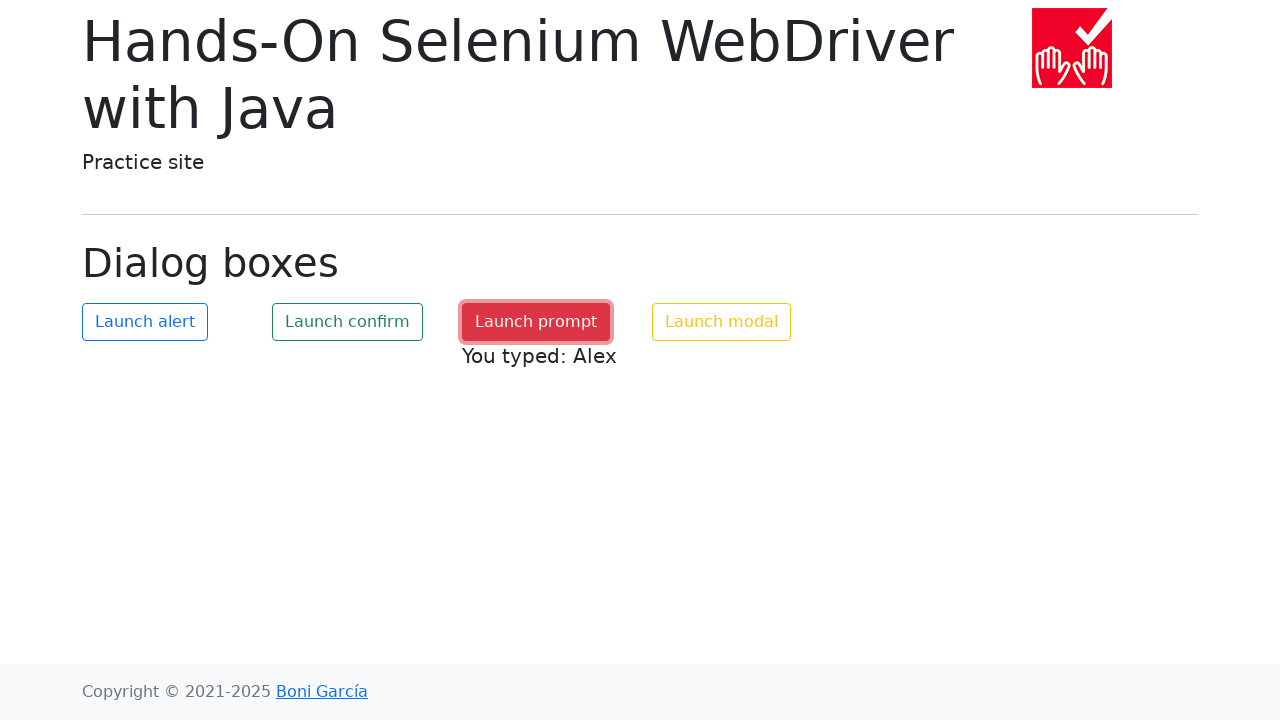

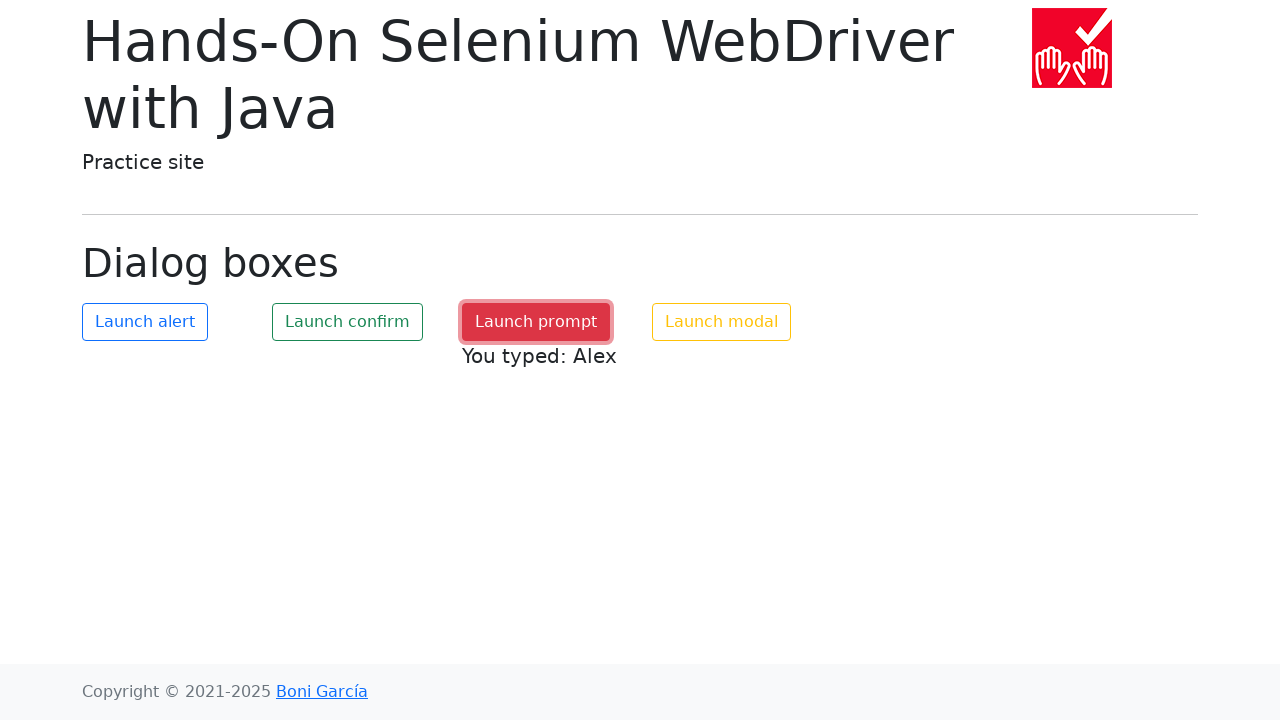